Navigates to the Spanish Kayak stays/accommodations page

Starting URL: https://www.es.kayak.com/stays

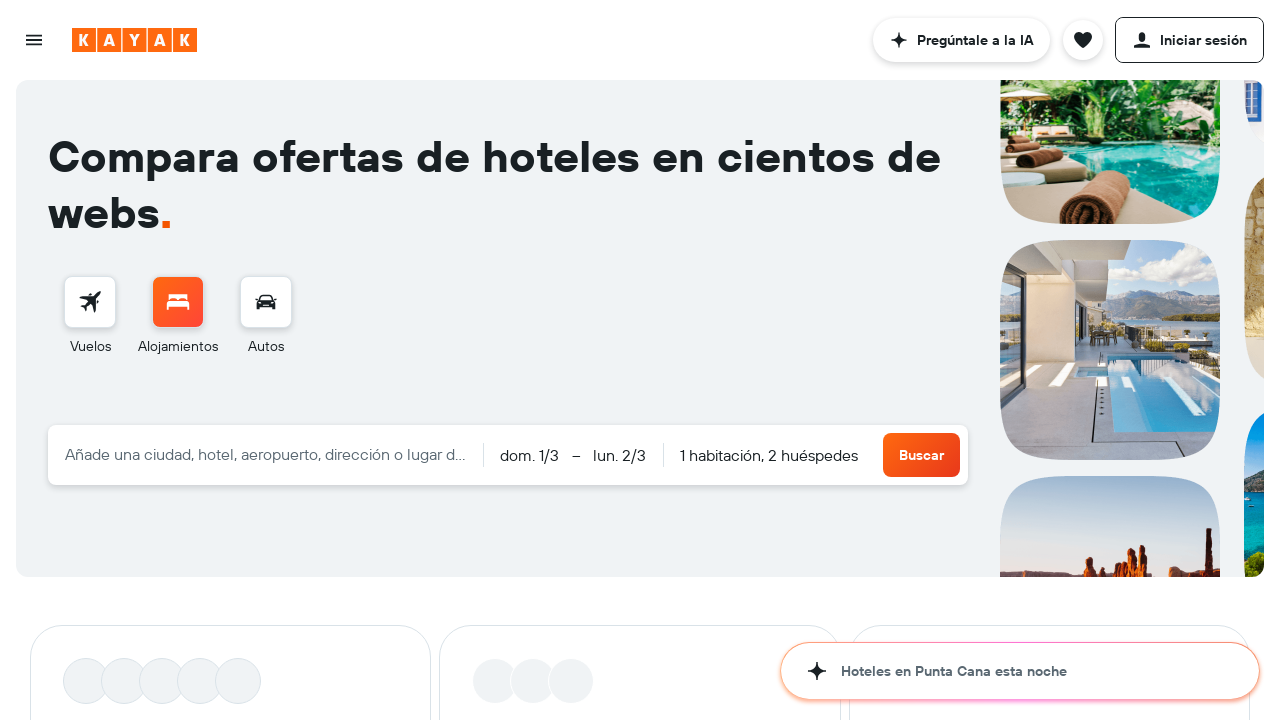

Navigated to Spanish Kayak stays/accommodations page and waited for DOM to load
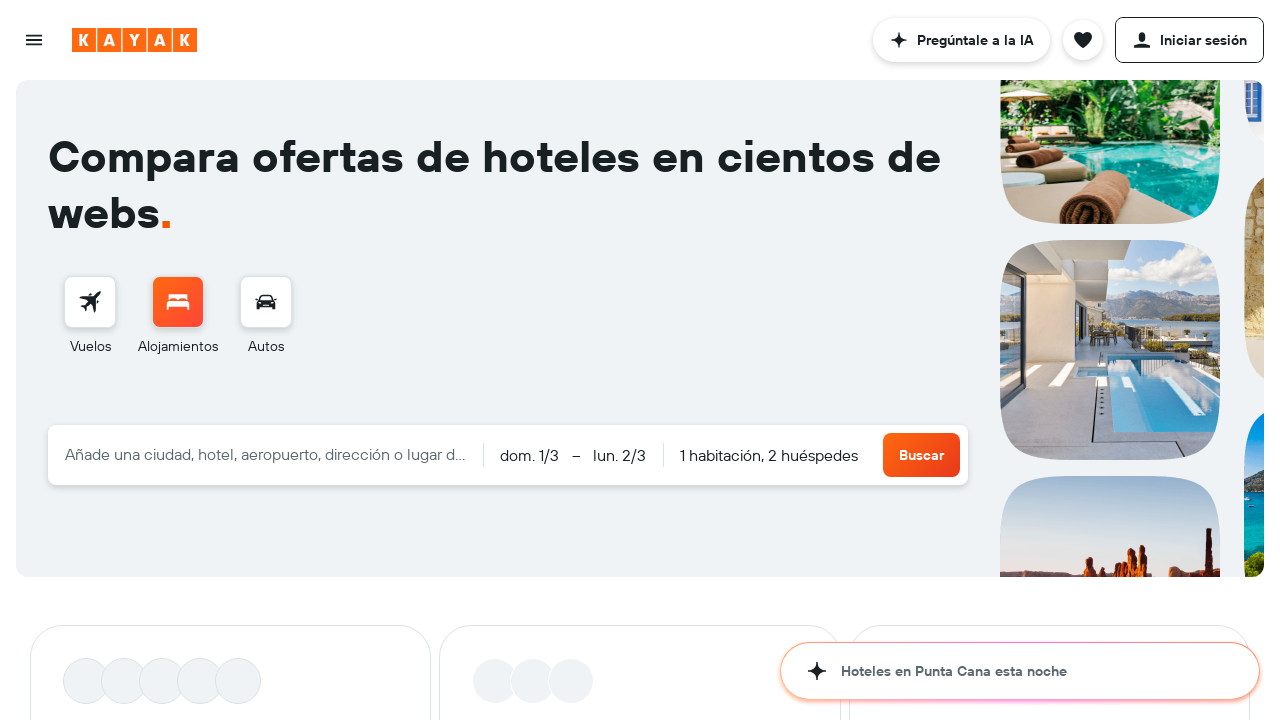

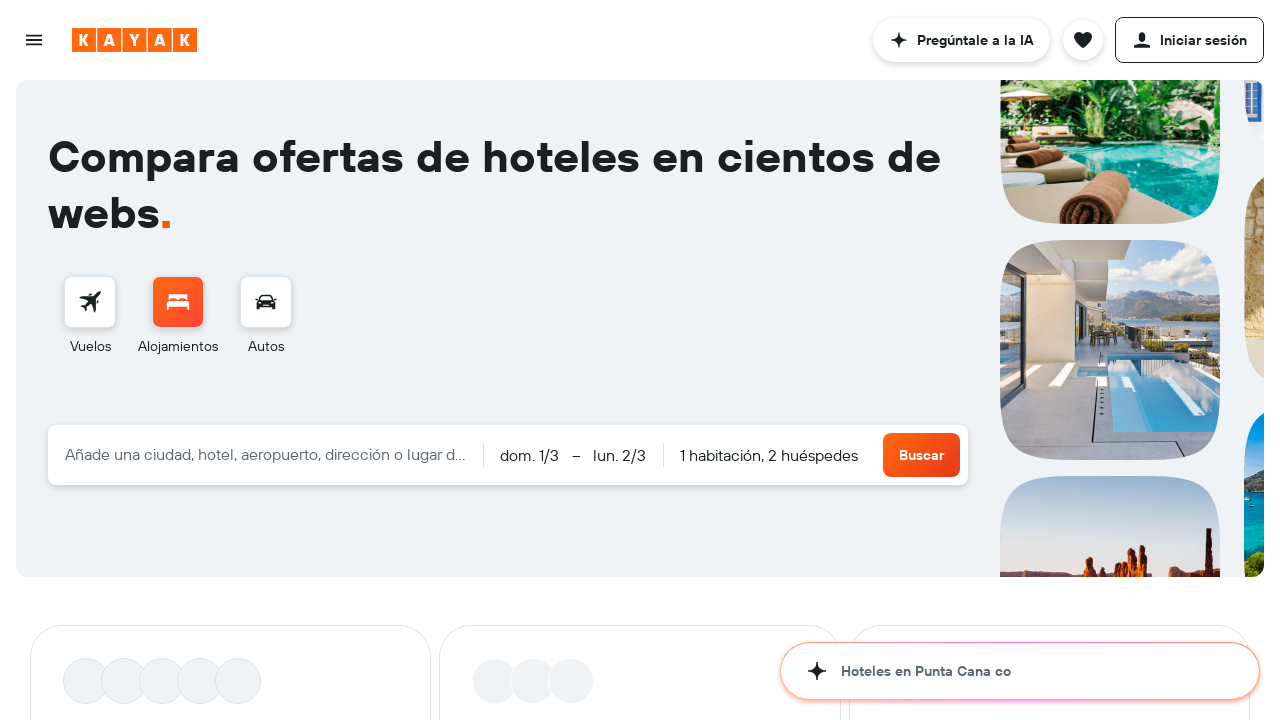